Tests table searching by finding Python course row and verifying its price is 25

Starting URL: https://rahulshettyacademy.com/AutomationPractice

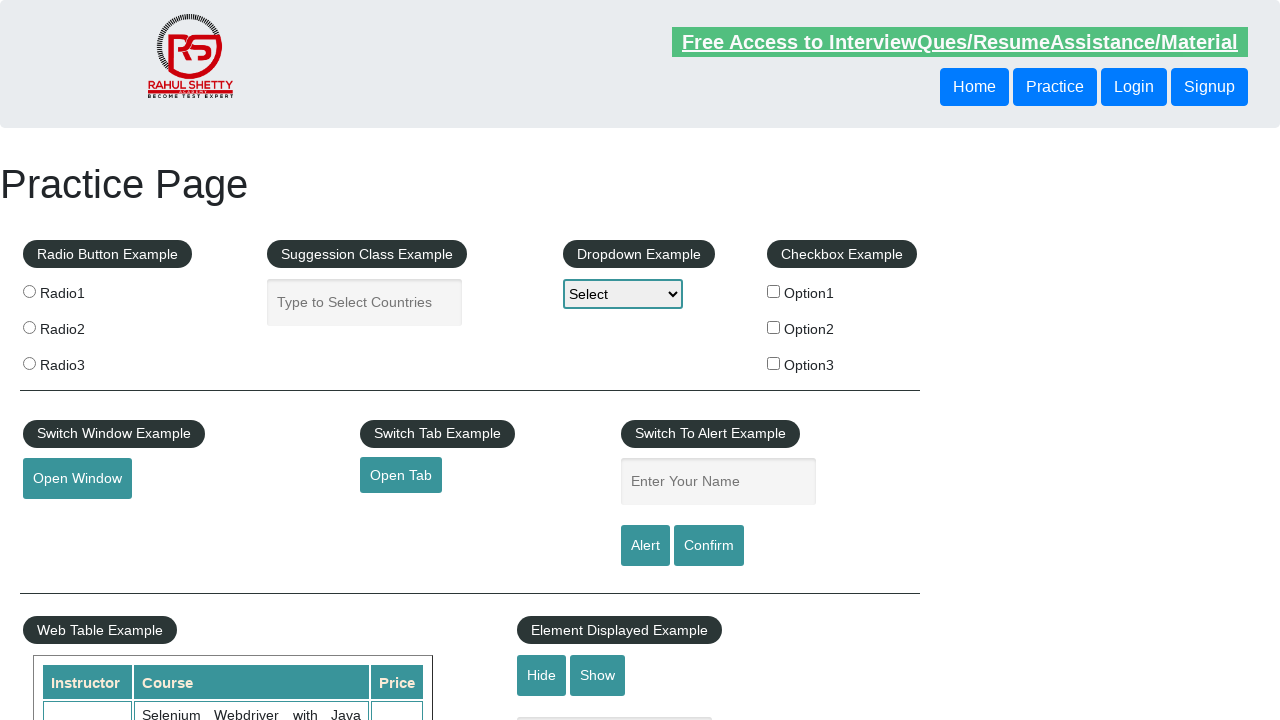

Table loaded - waited for table cells to appear
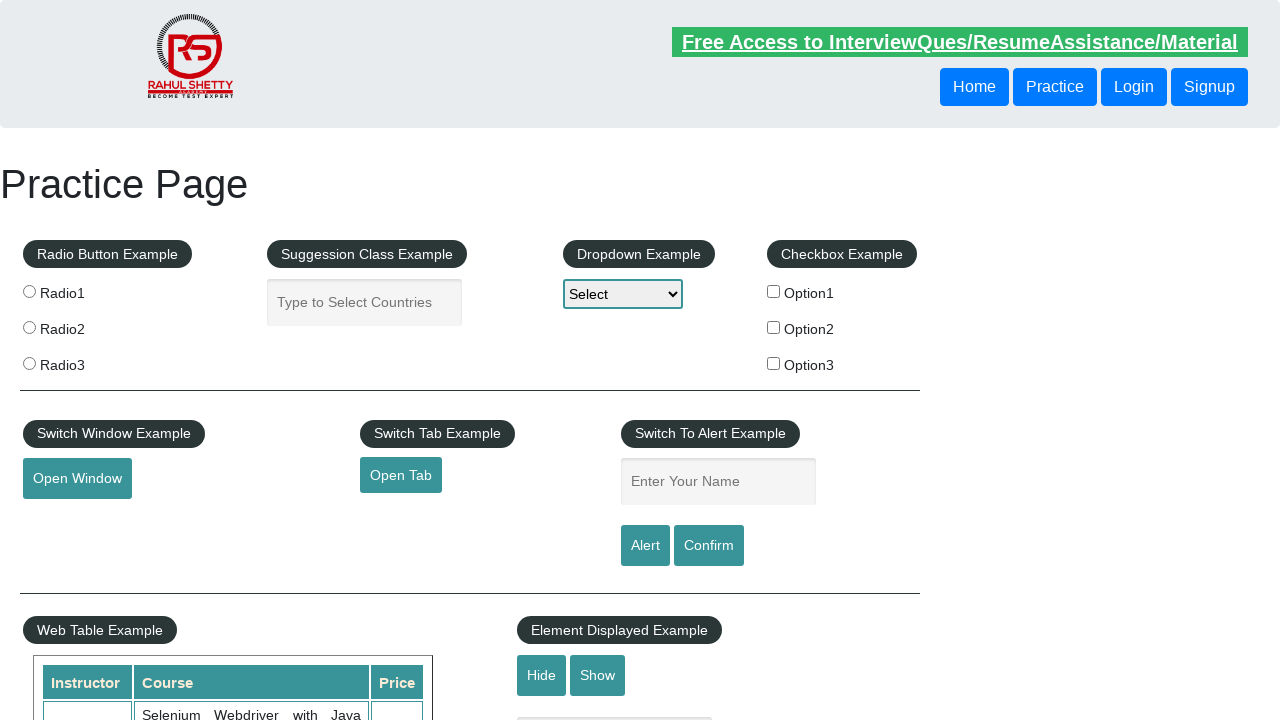

Retrieved all table rows
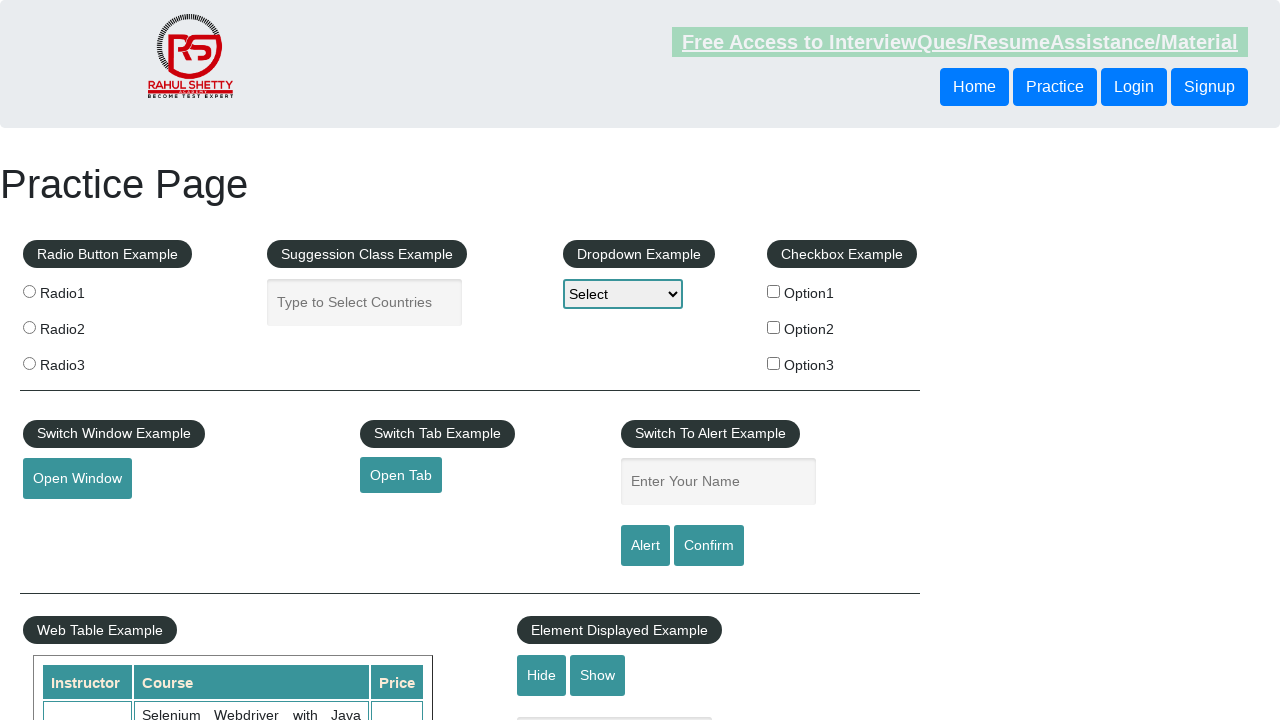

Extracted course cell text: 'Selenium Webdriver with Java Basics + Advanced + Interview Guide'
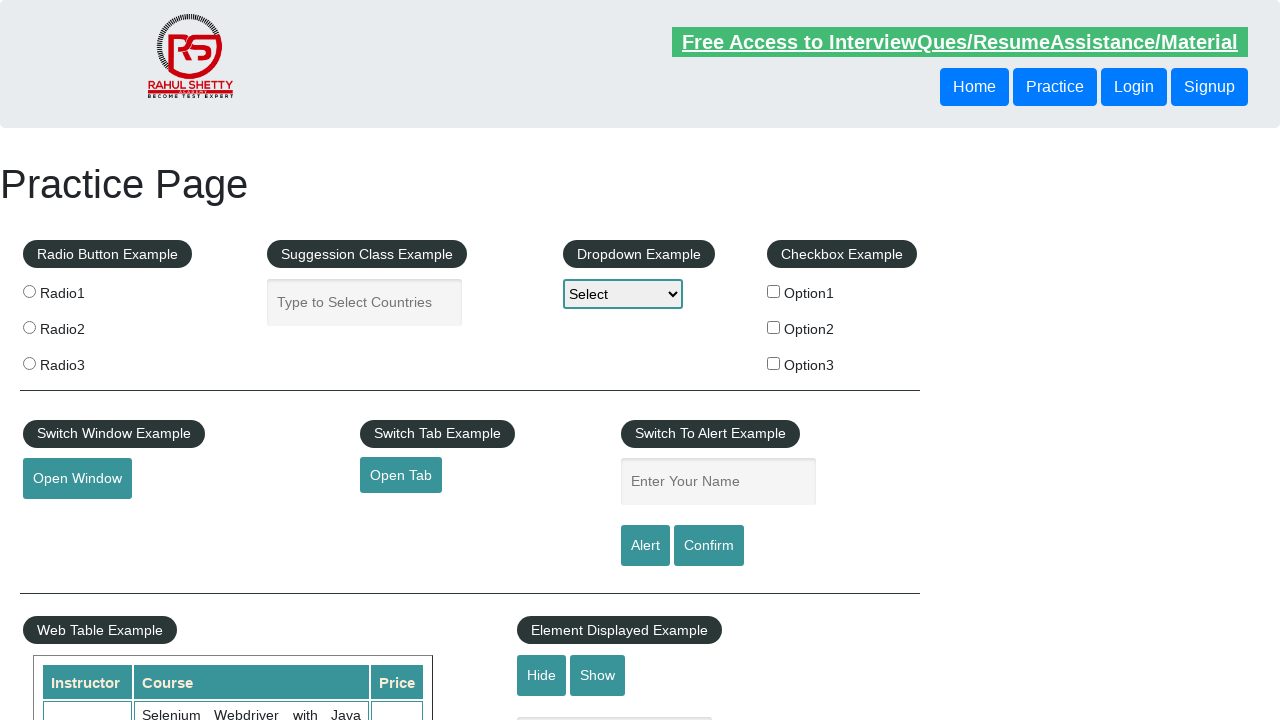

Extracted course cell text: 'Learn SQL in Practical + Database Testing from Scratch'
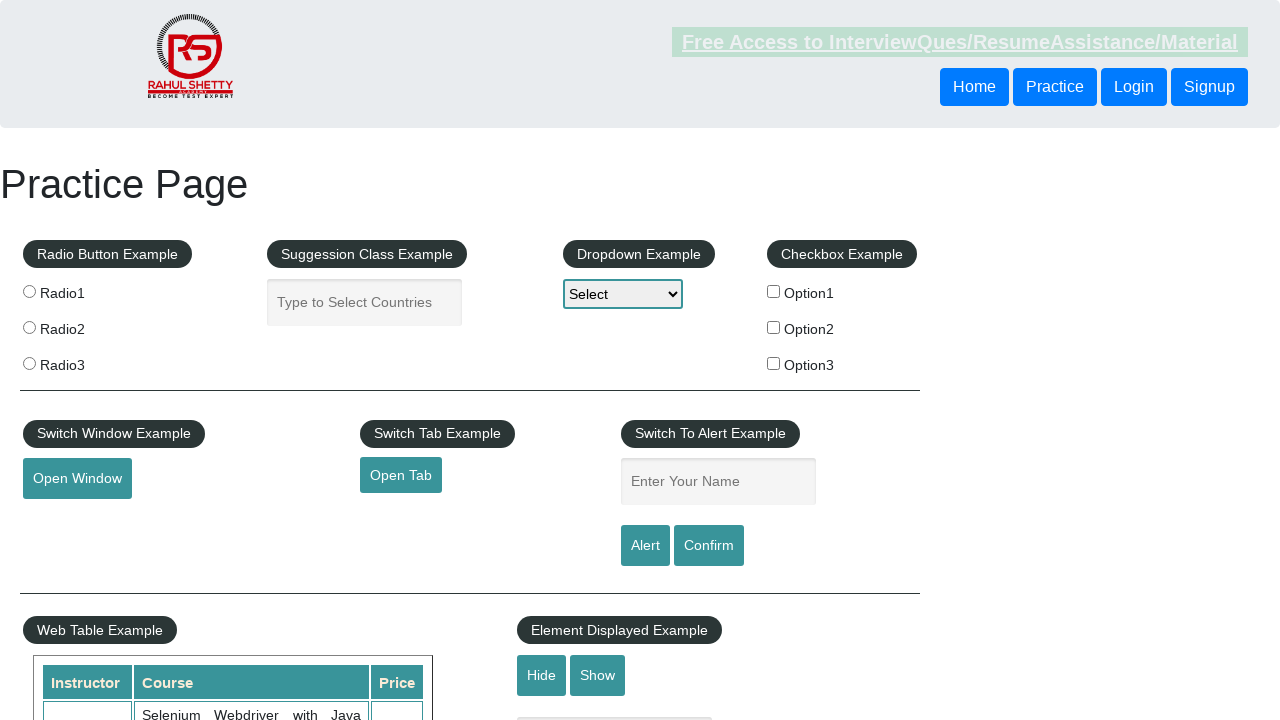

Extracted course cell text: 'Appium (Selenium) - Mobile Automation Testing from Scratch'
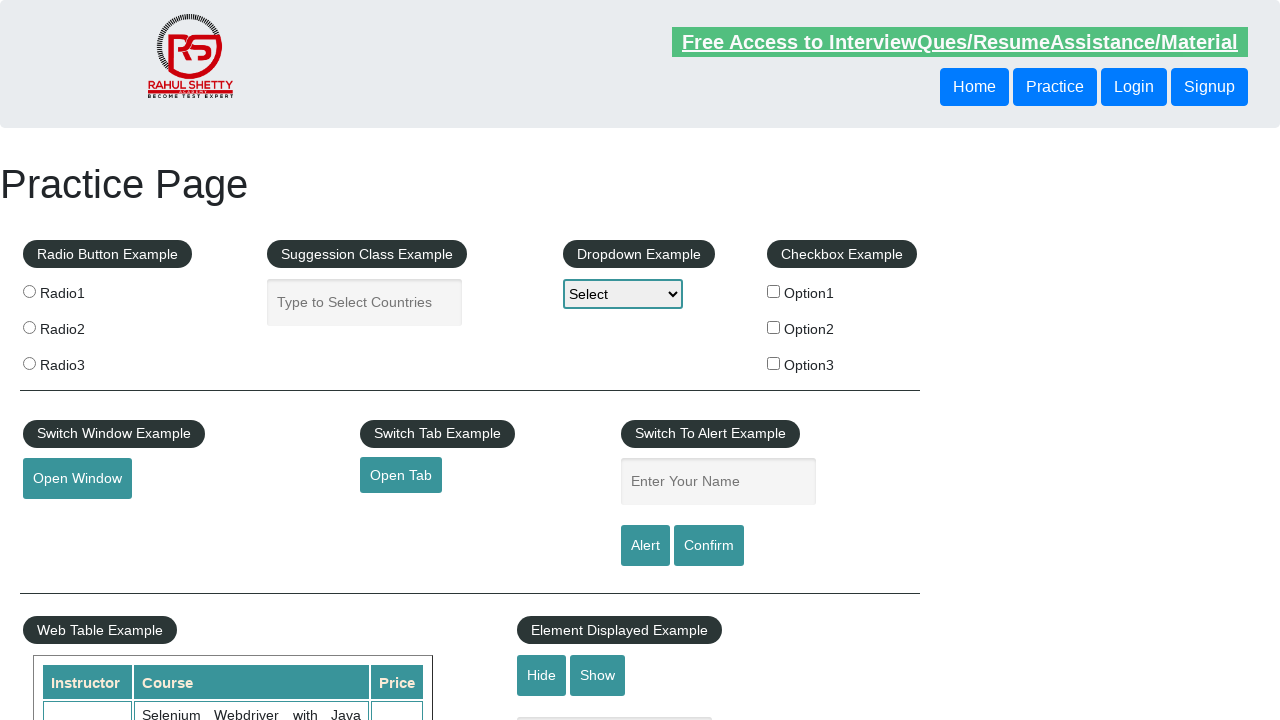

Extracted course cell text: 'WebSecurity Testing for Beginners-QA knowledge to next level'
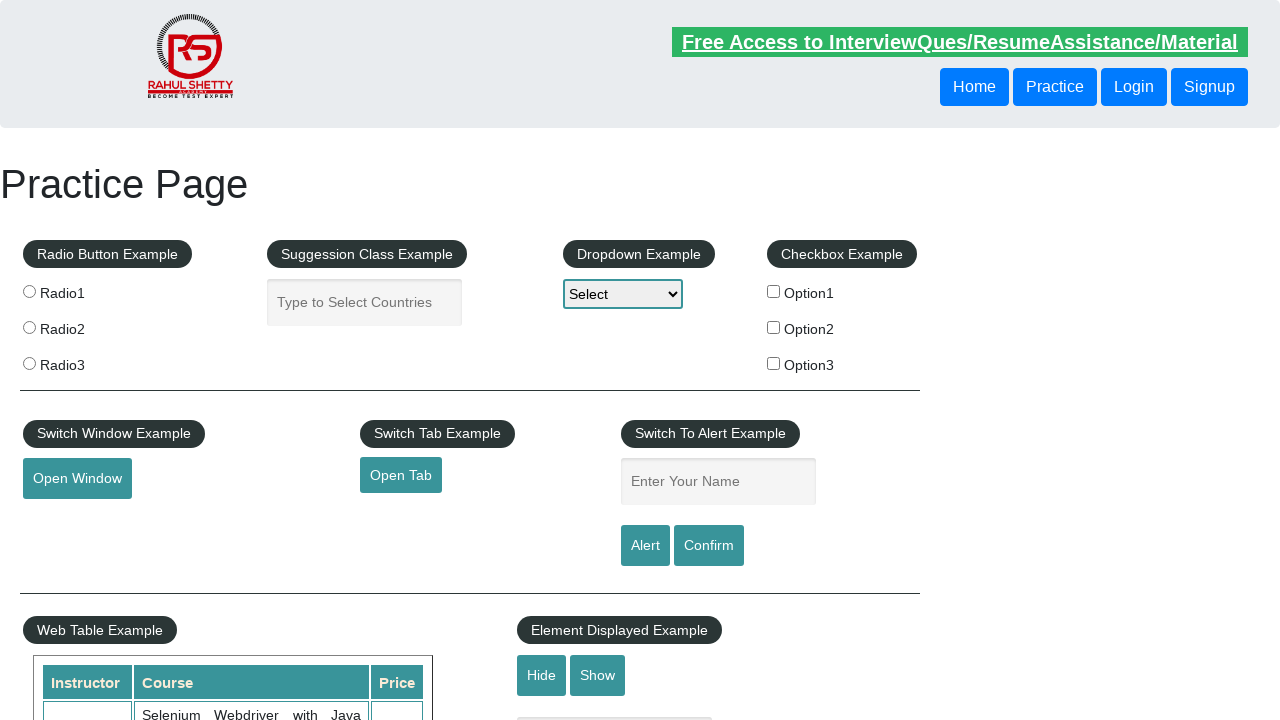

Extracted course cell text: 'Learn JMETER from Scratch - (Performance + Load) Testing Tool'
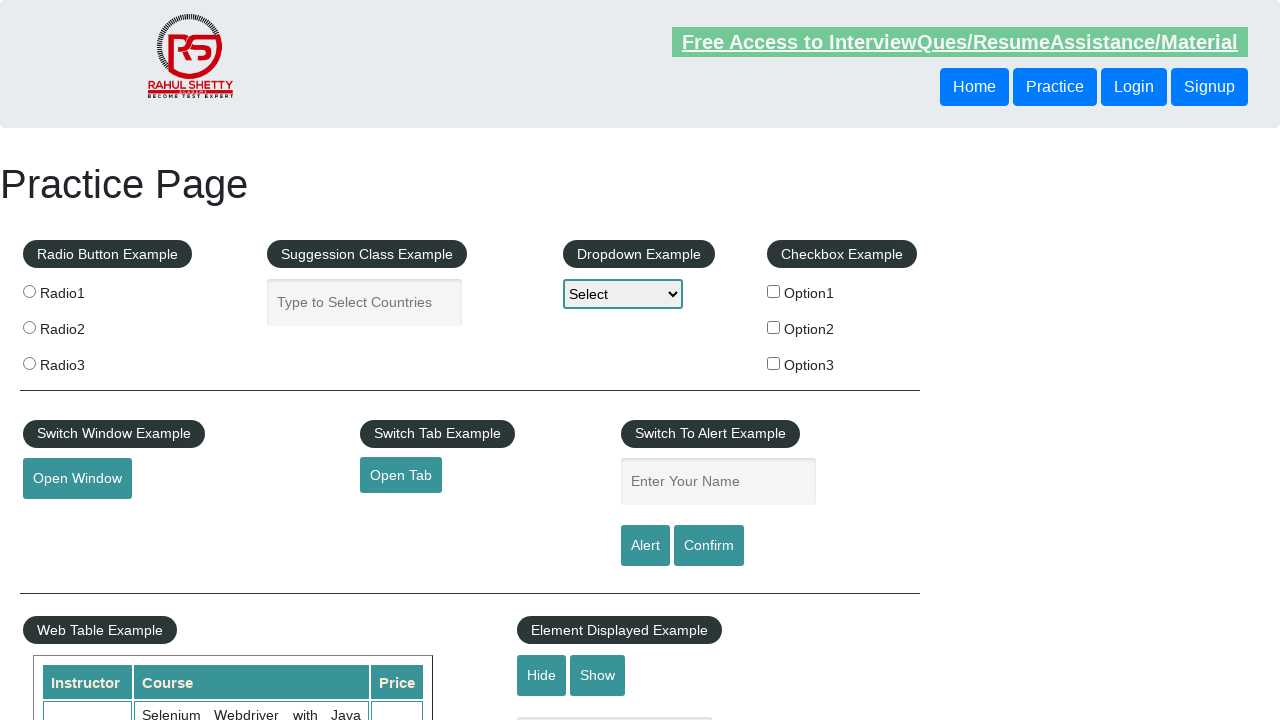

Extracted course cell text: 'WebServices / REST API Testing with SoapUI'
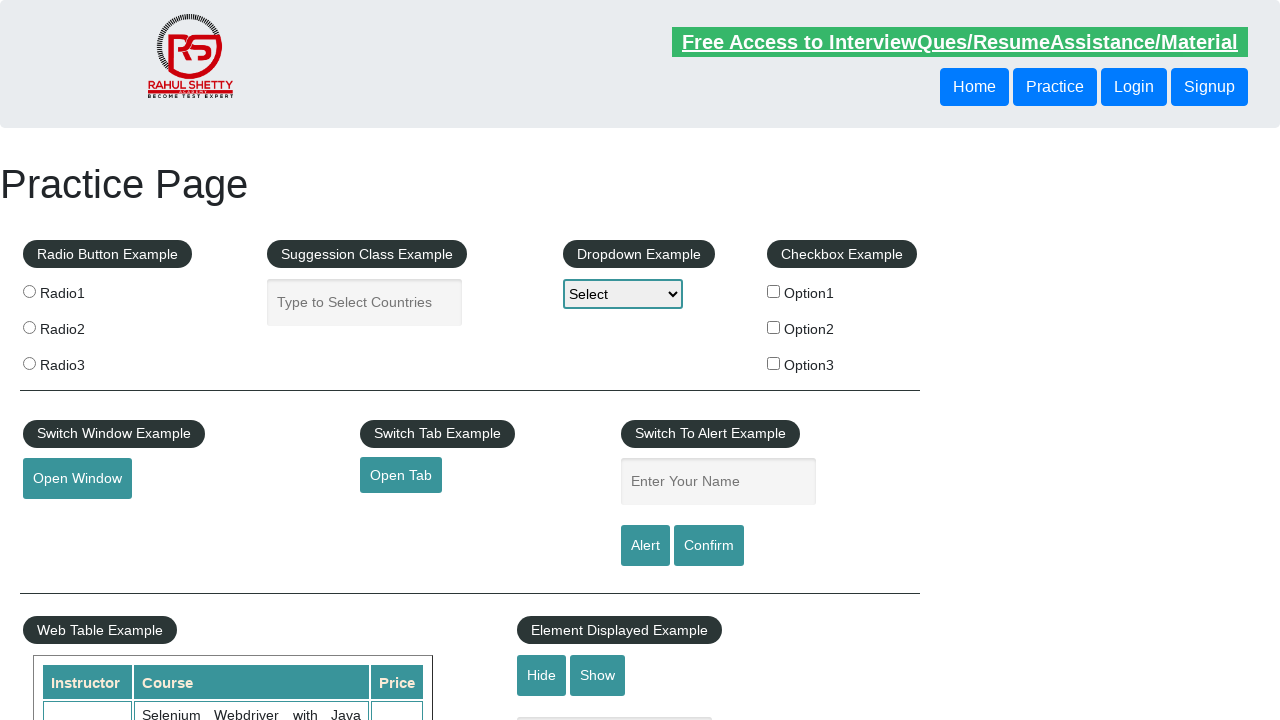

Extracted course cell text: 'QA Expert Course :Software Testing + Bugzilla + SQL + Agile'
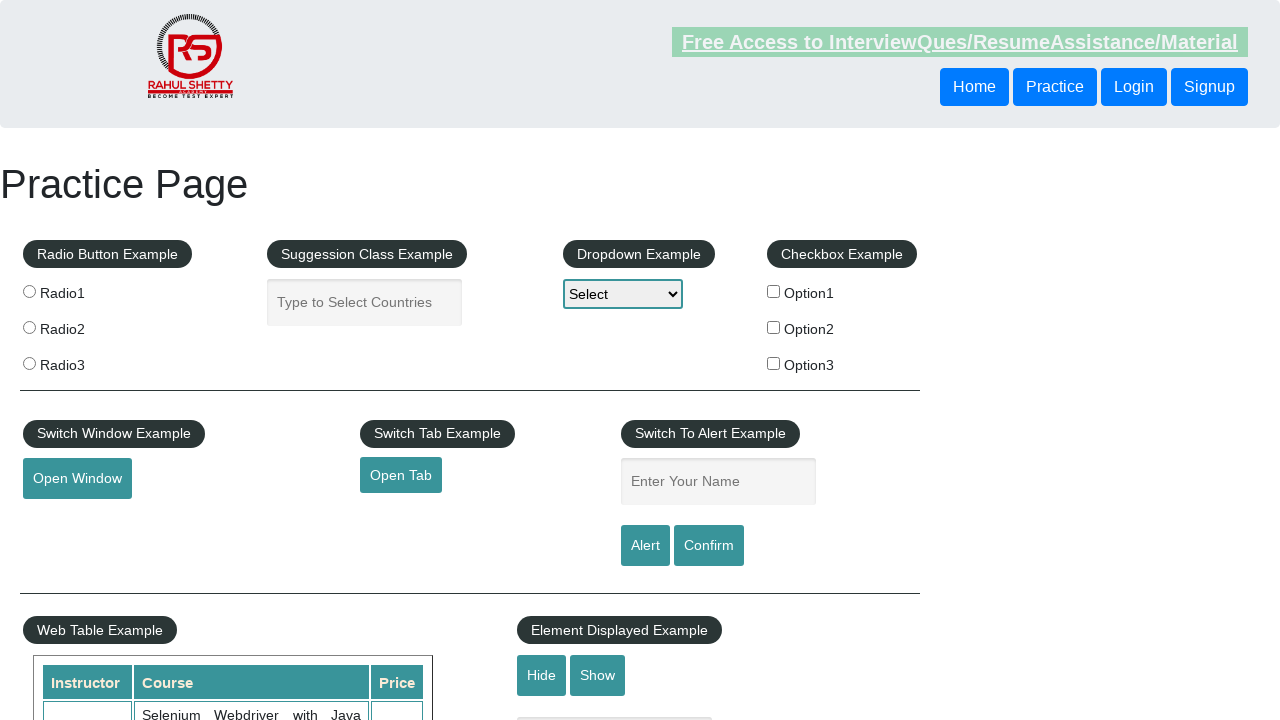

Extracted course cell text: 'Master Selenium Automation in simple Python Language'
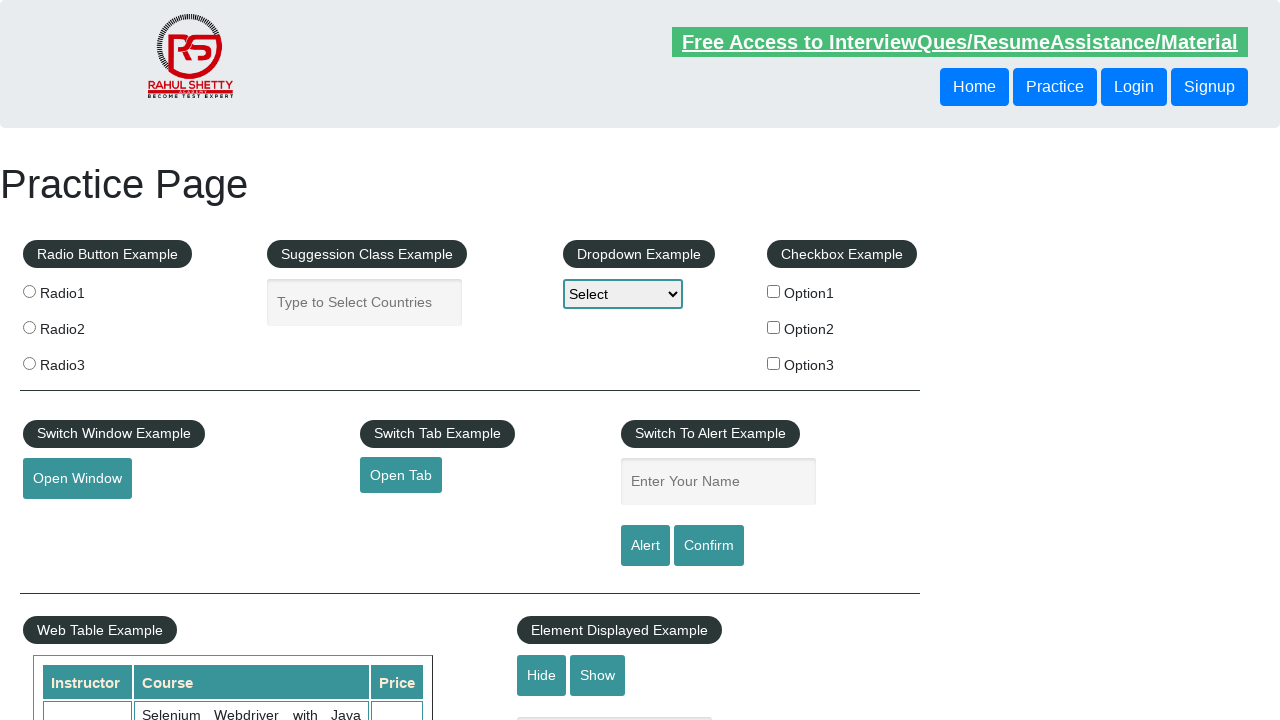

Found Python course - extracted price: 25
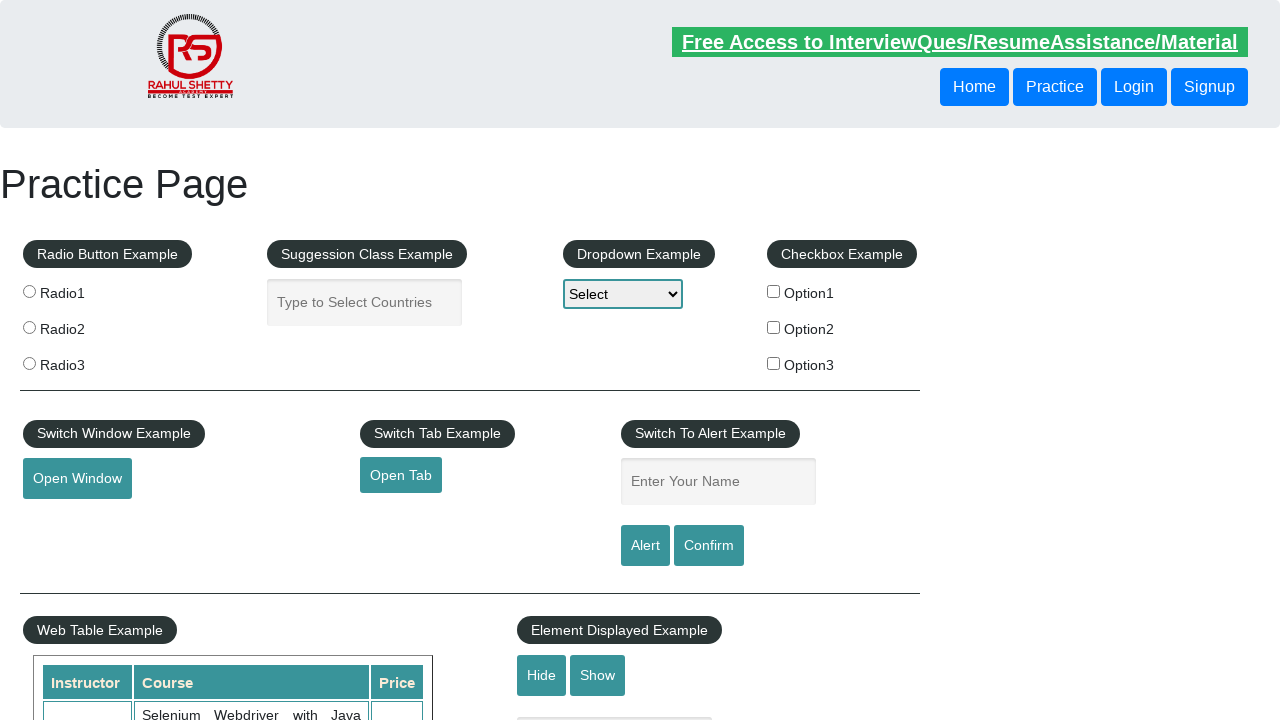

Verified Python course price is 25
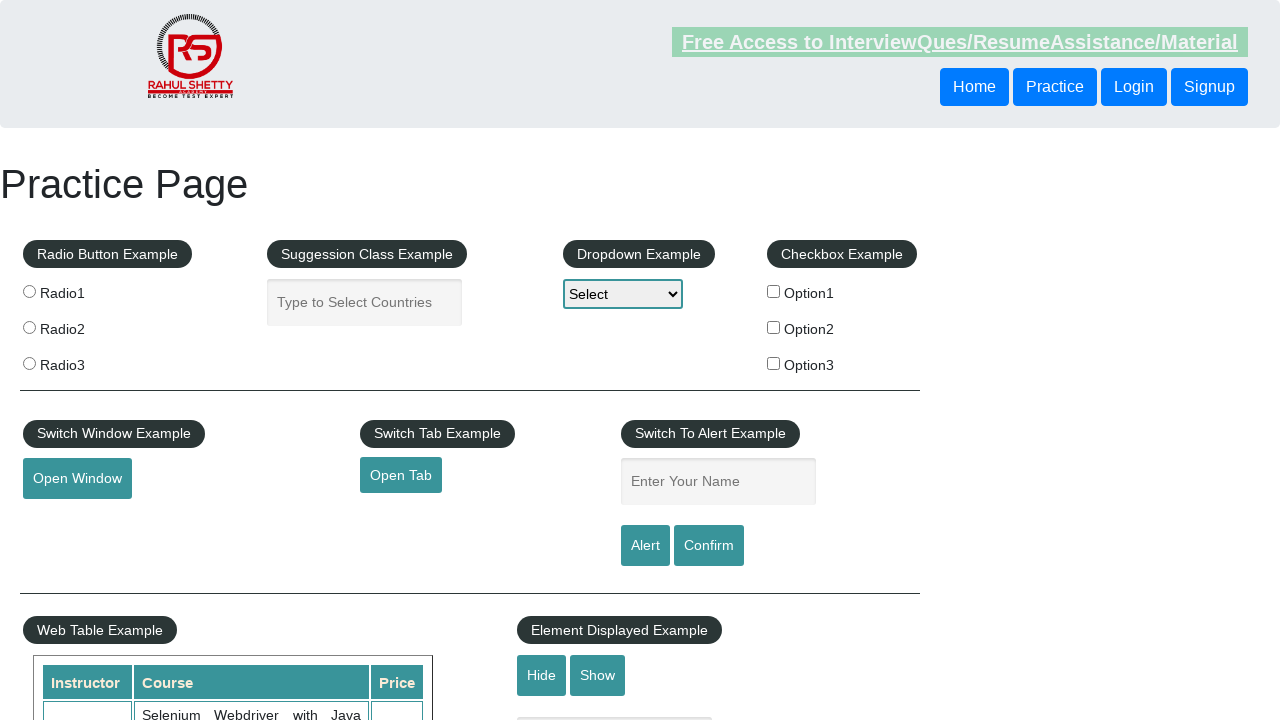

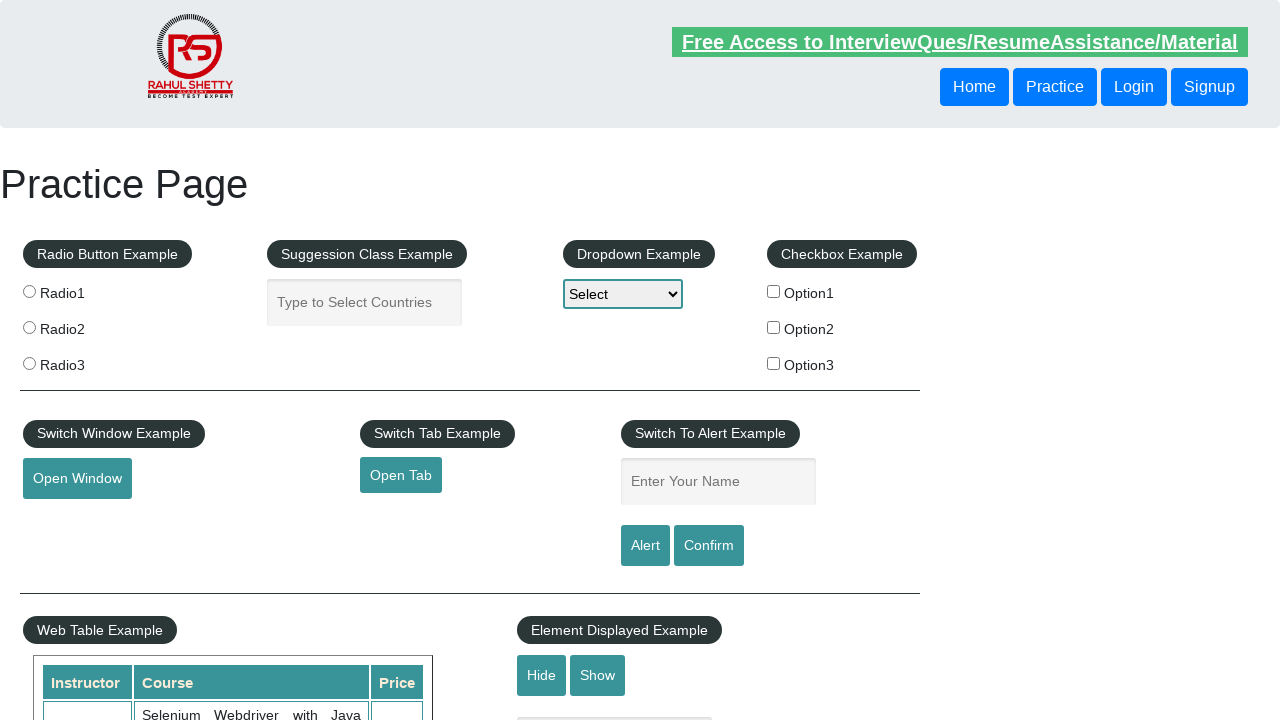